Tests radio button functionality on DemoQA website by navigating to the Radio Button section, clicking Yes and Impressive options, and verifying the No option is disabled

Starting URL: https://demoqa.com

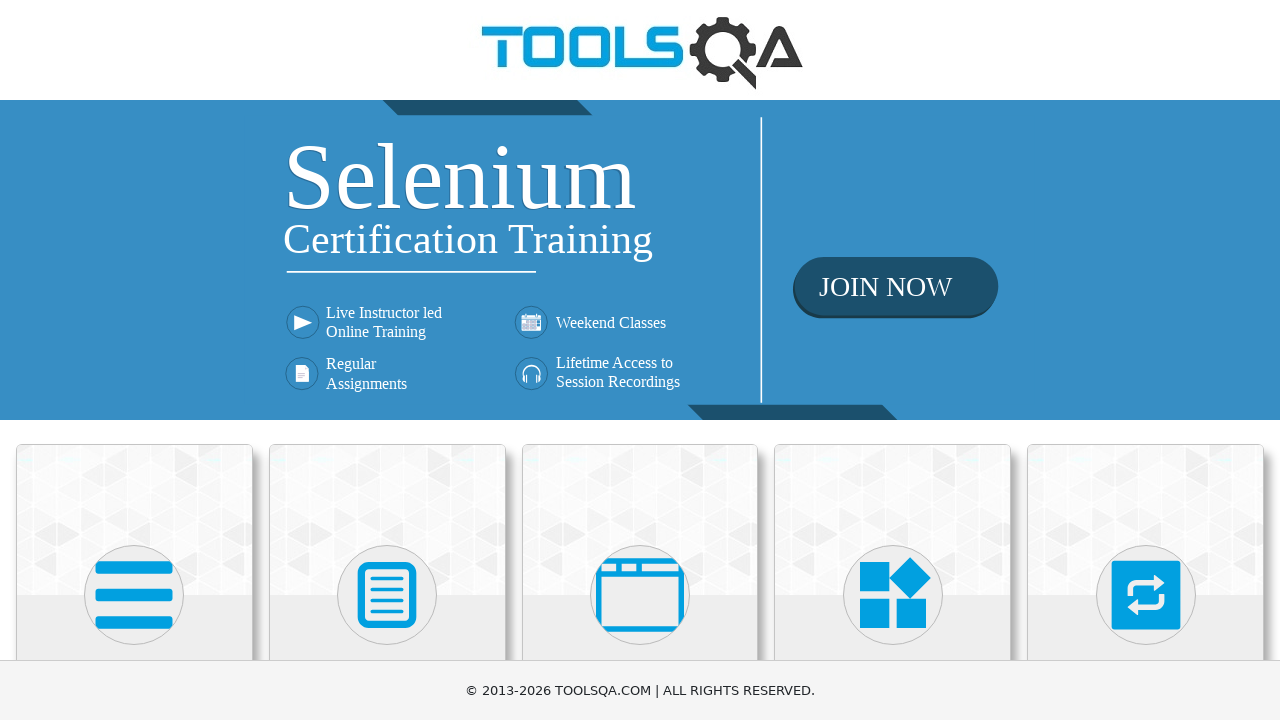

Clicked on Elements card at (134, 360) on xpath=//h5[normalize-space()='Elements']
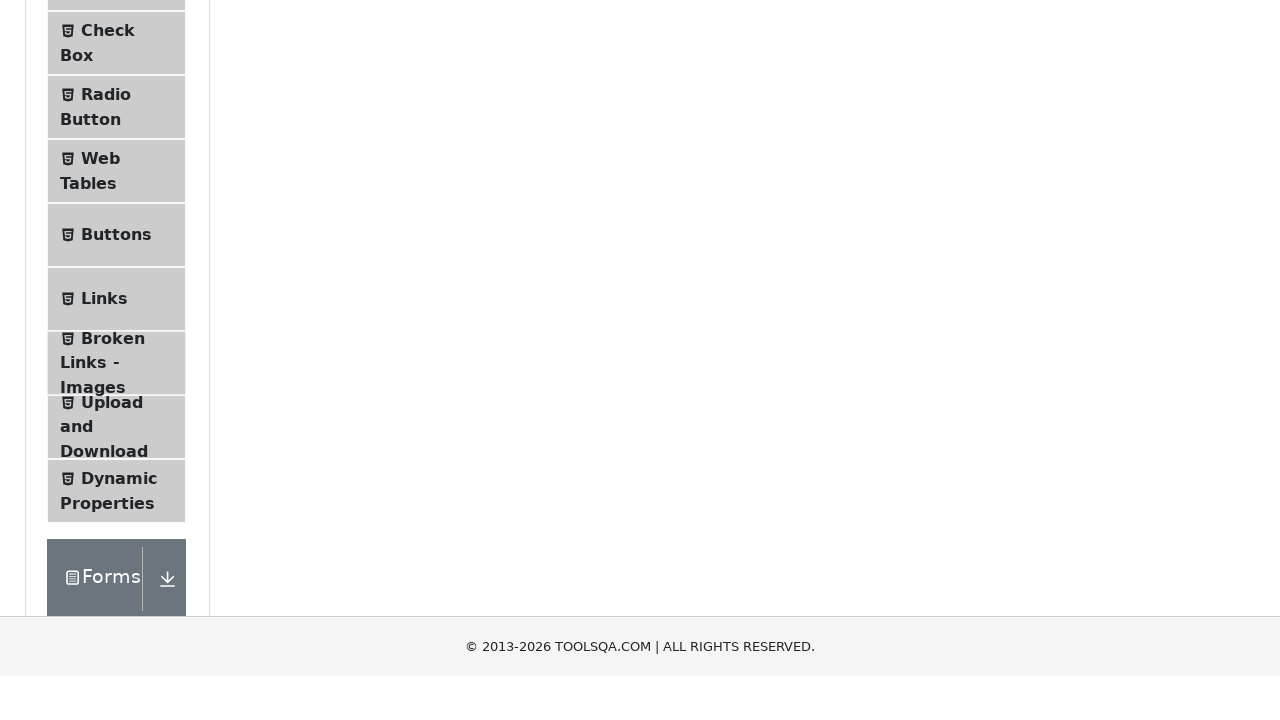

Radio Button menu item loaded
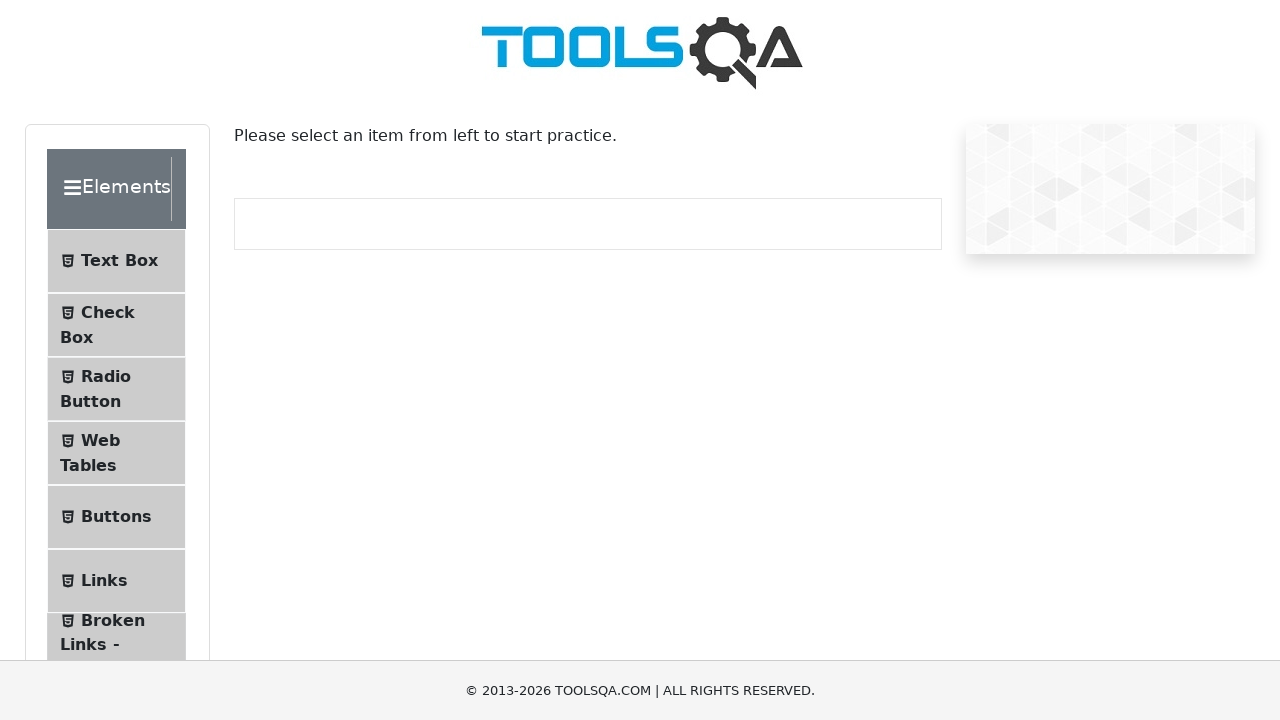

Clicked on Radio Button menu item at (106, 376) on xpath=//span[normalize-space()='Radio Button']
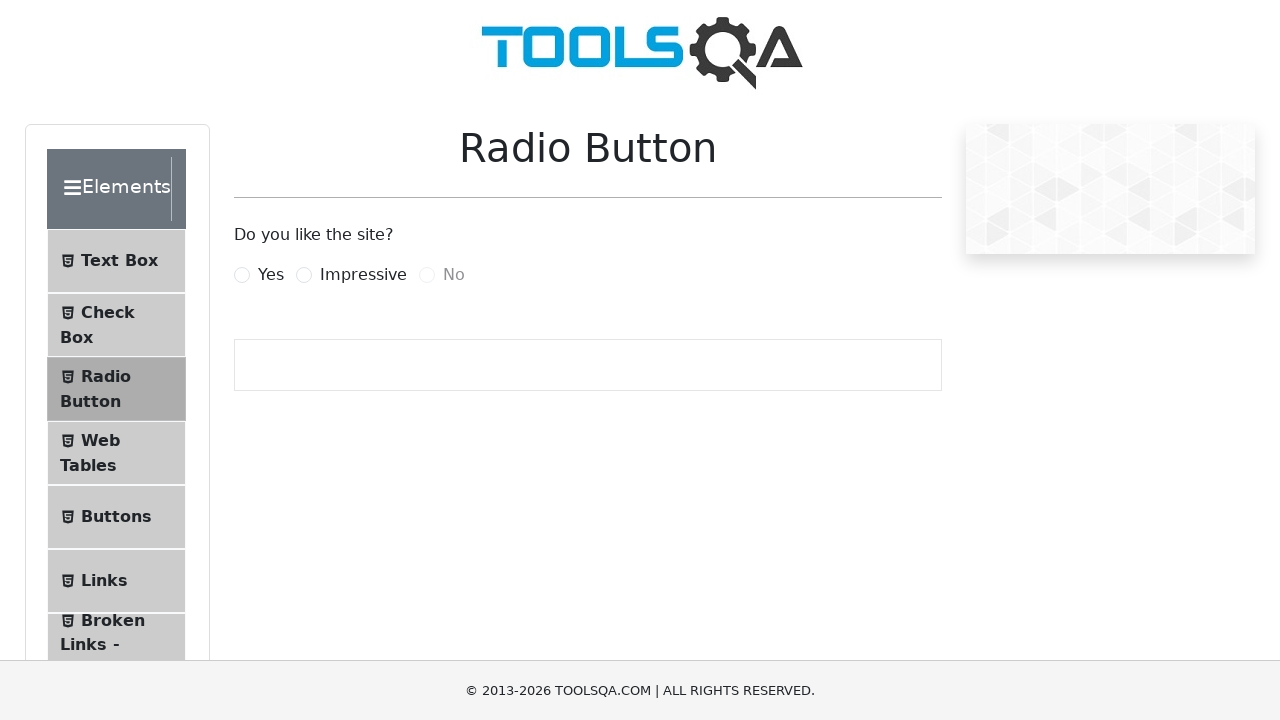

Radio Button page loaded
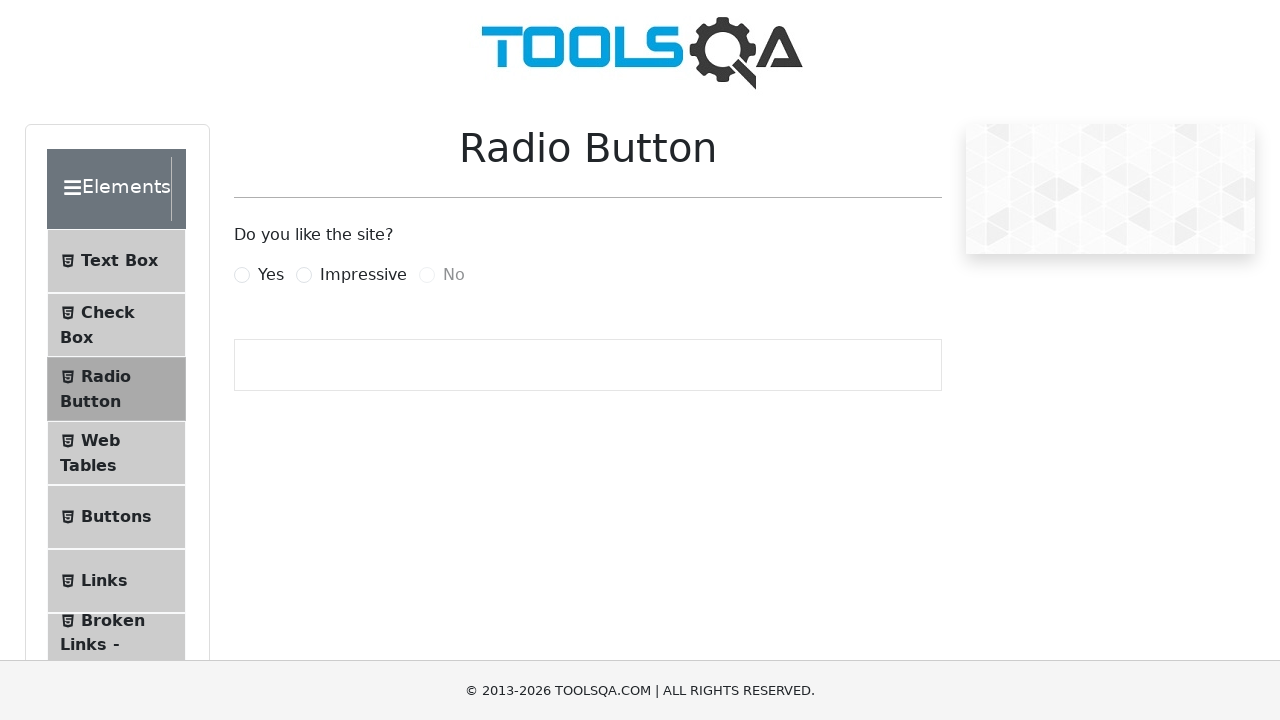

Clicked on Yes radio button at (271, 275) on xpath=//label[normalize-space()='Yes']
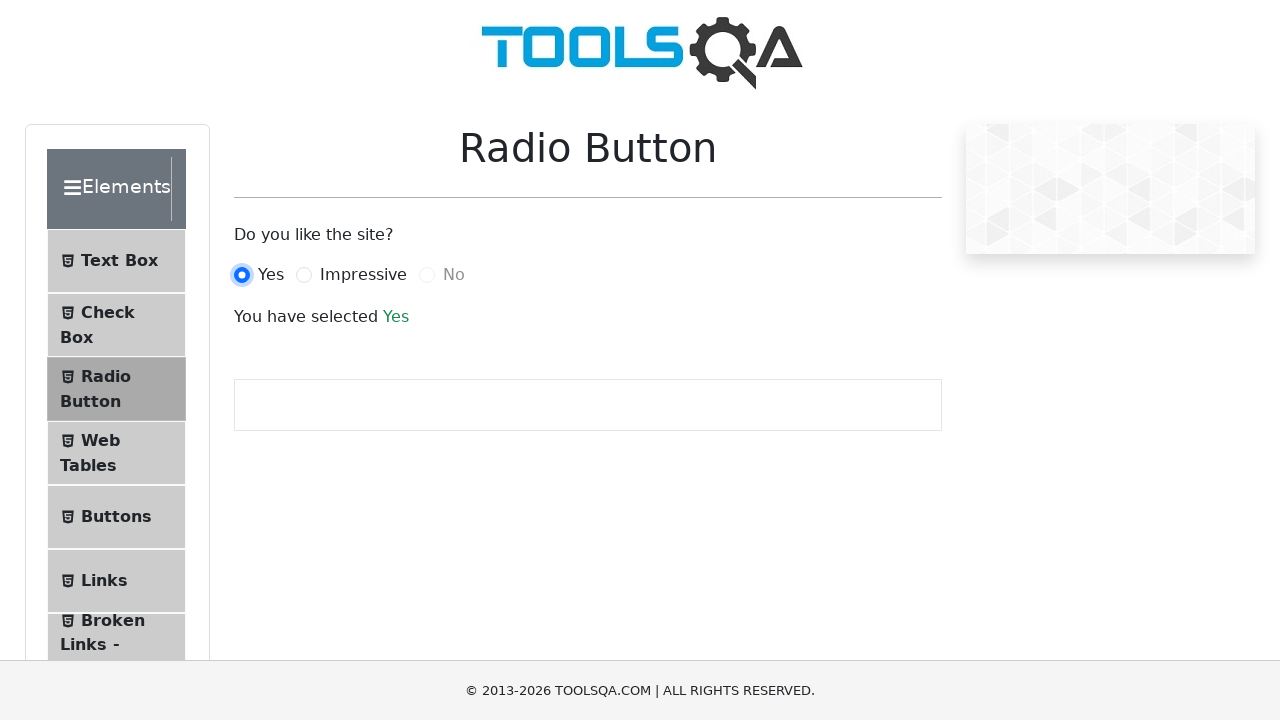

Success message displayed for Yes selection
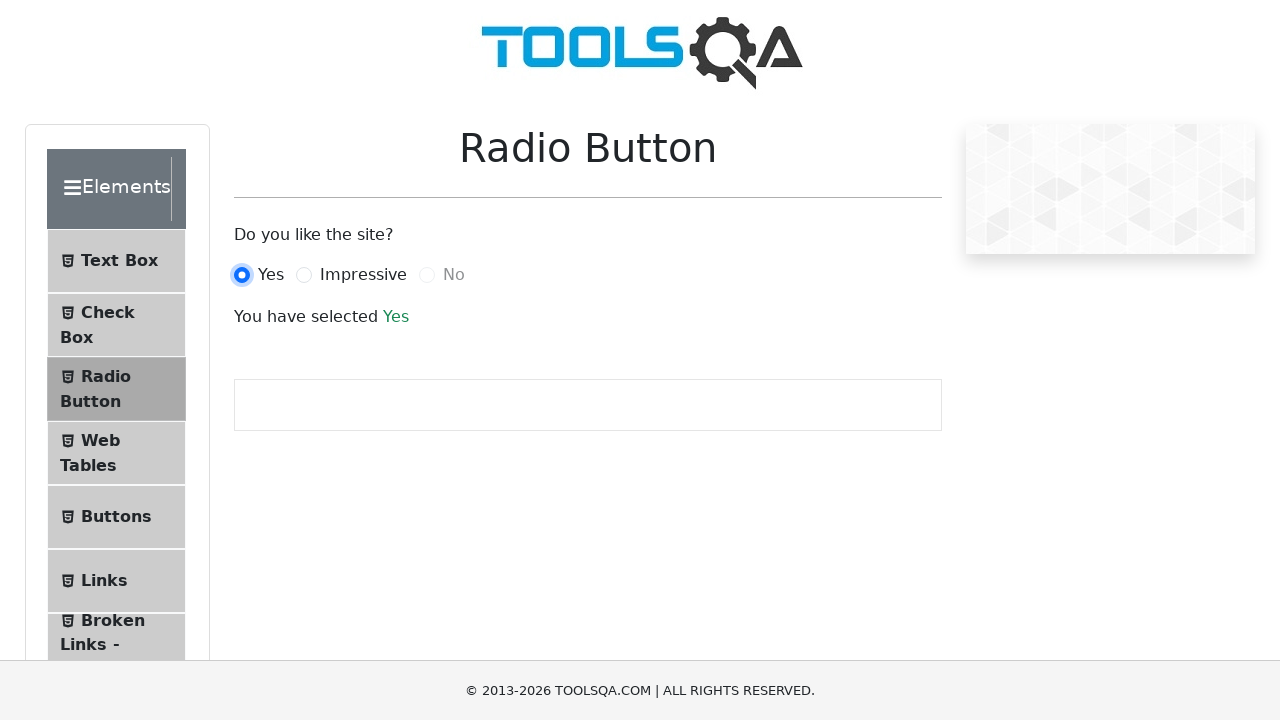

Clicked on Impressive radio button at (363, 275) on xpath=//label[normalize-space()='Impressive']
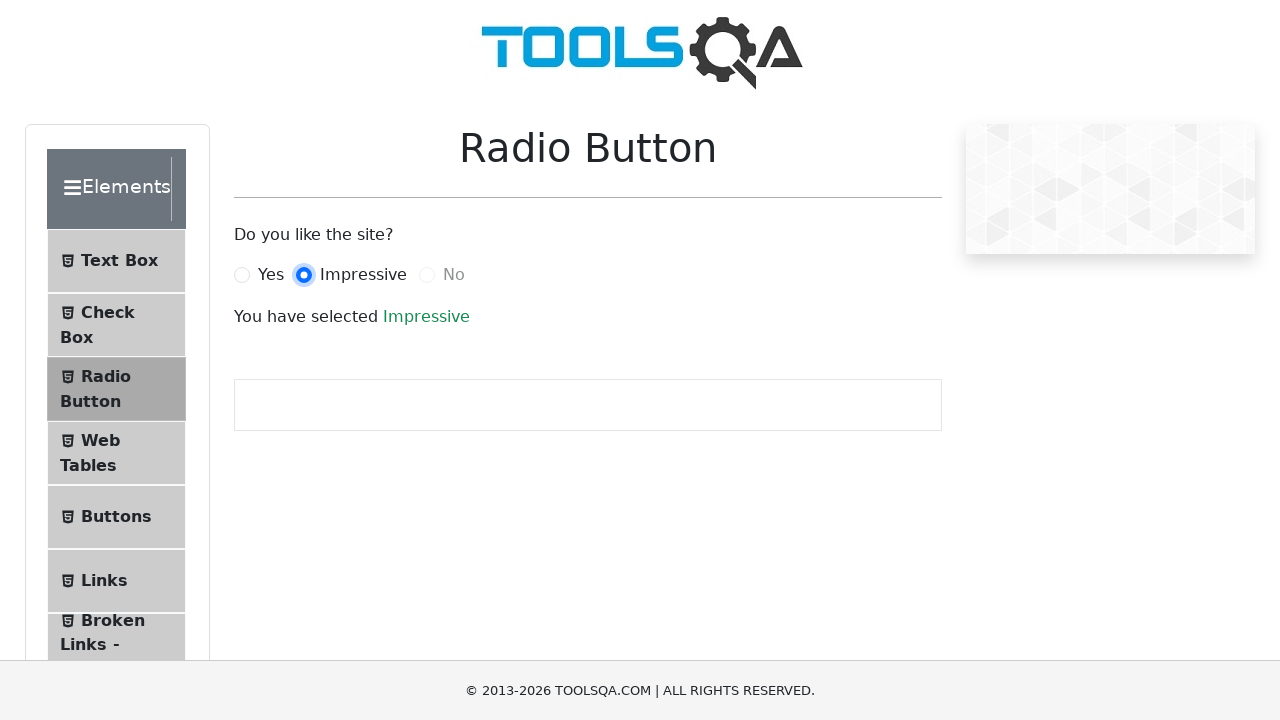

Verified No radio button is present and disabled
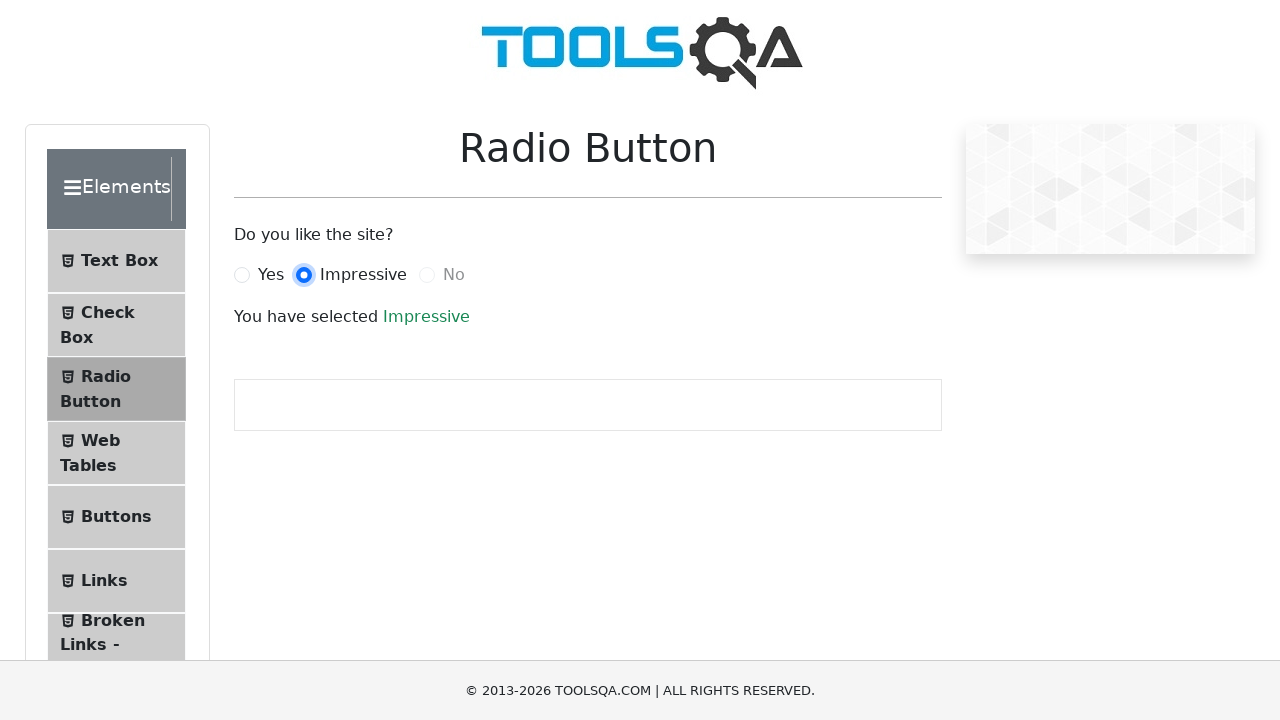

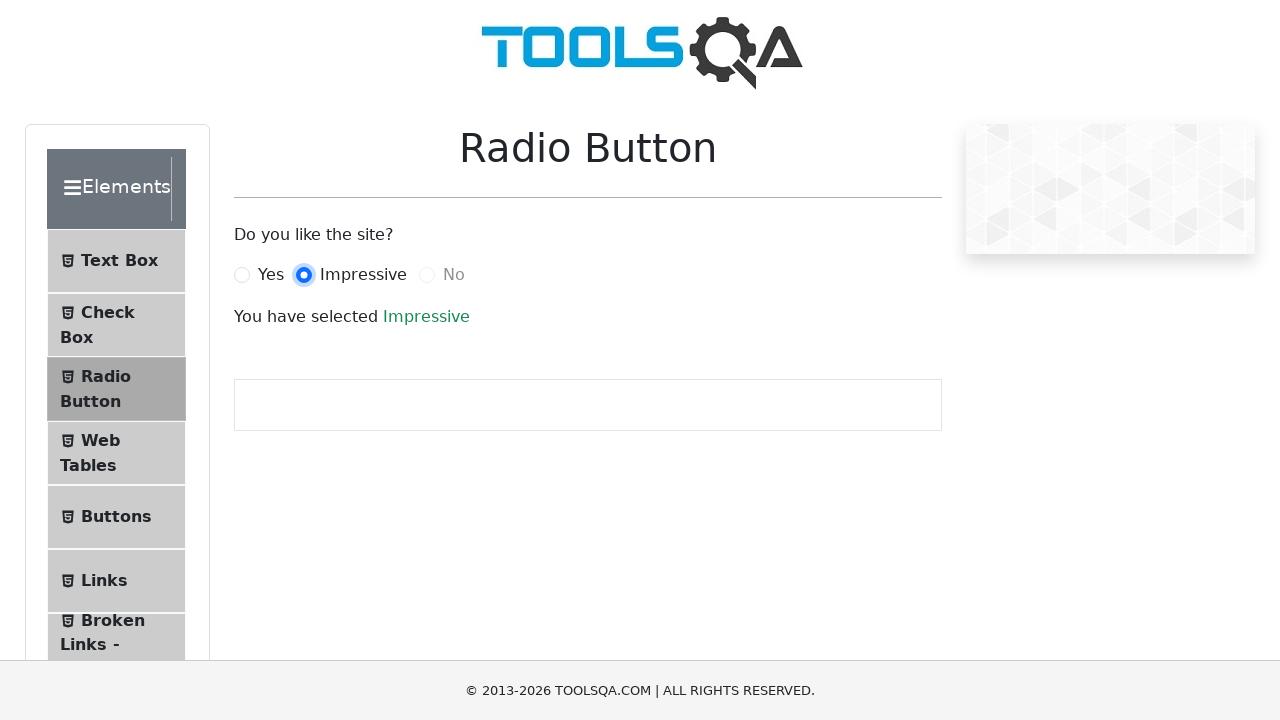